Tests registration form with partial data entry (only first and last name filled, no username or password)

Starting URL: https://demoqa.com/register

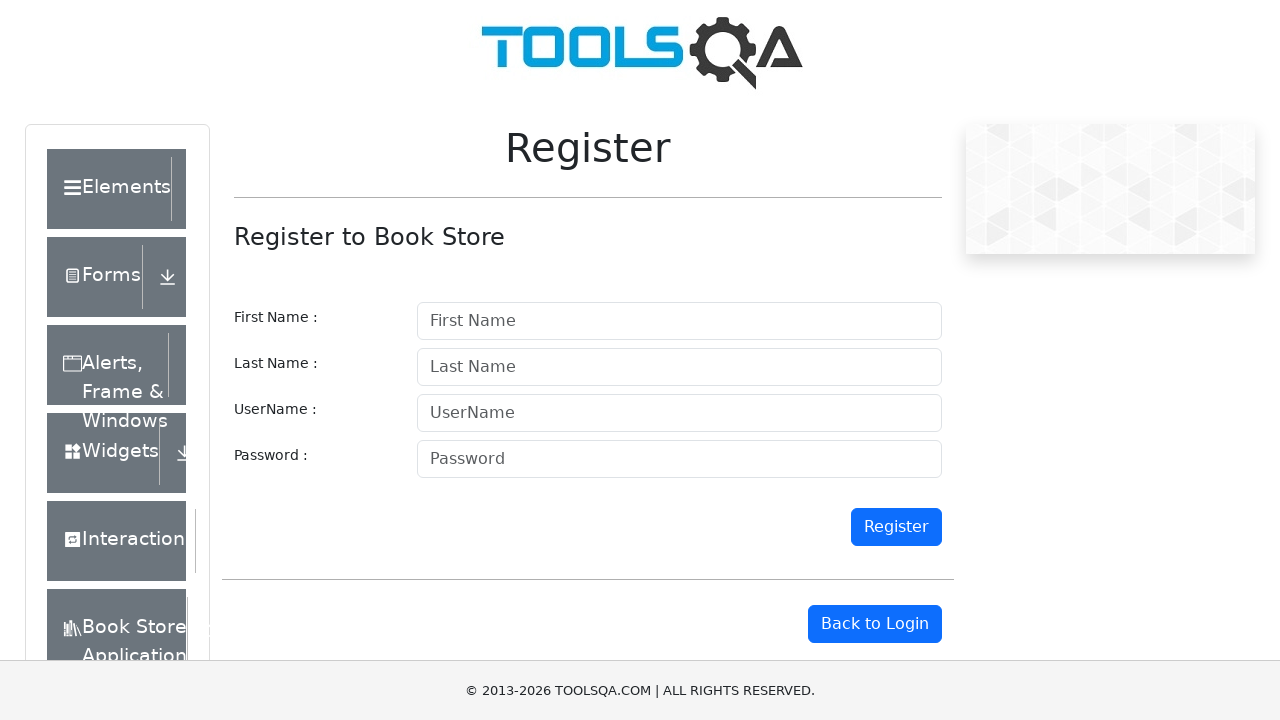

Filled first name field with 'Иван' on #firstname
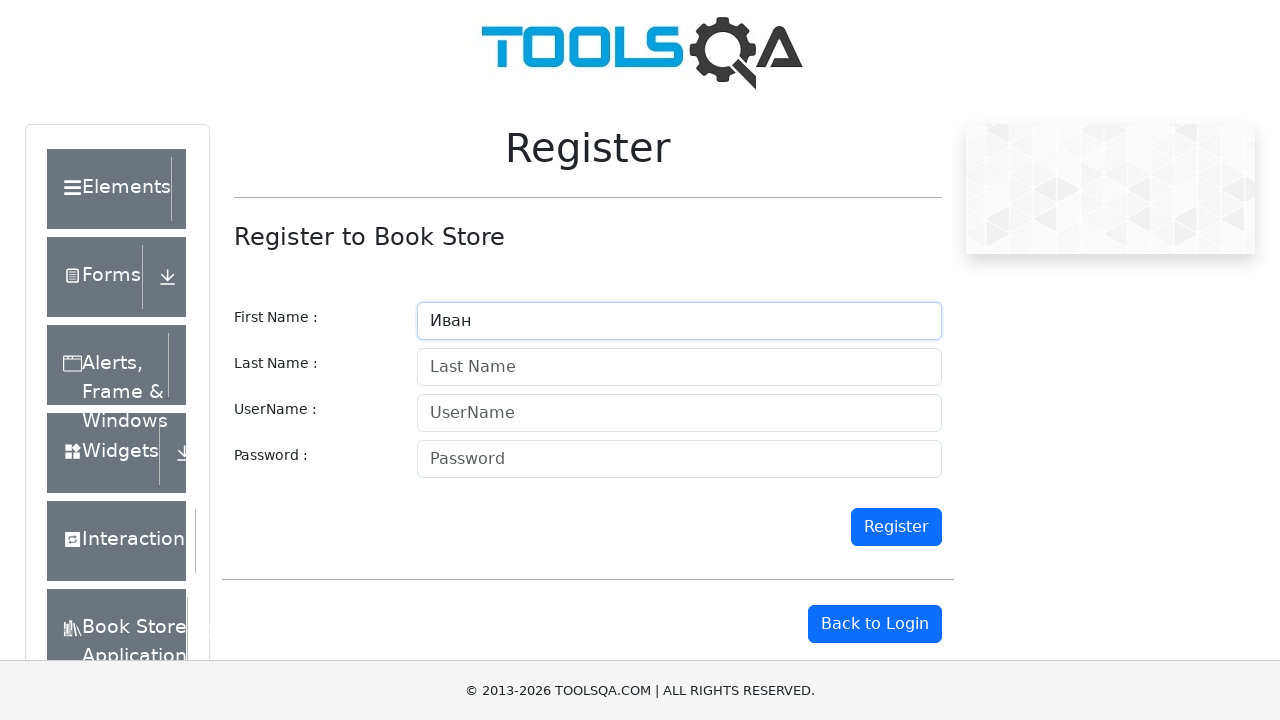

Filled last name field with 'Иванов' on #lastname
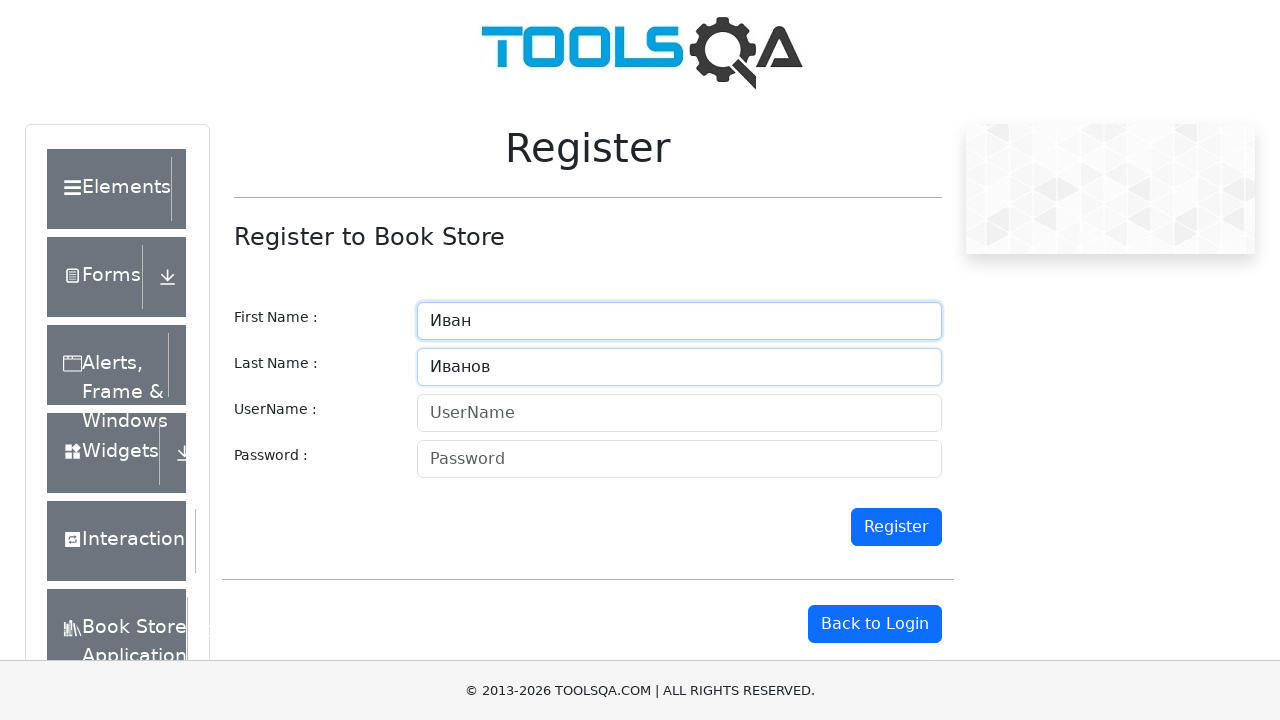

Clicked register button with partial data (username and password empty) at (896, 527) on #register
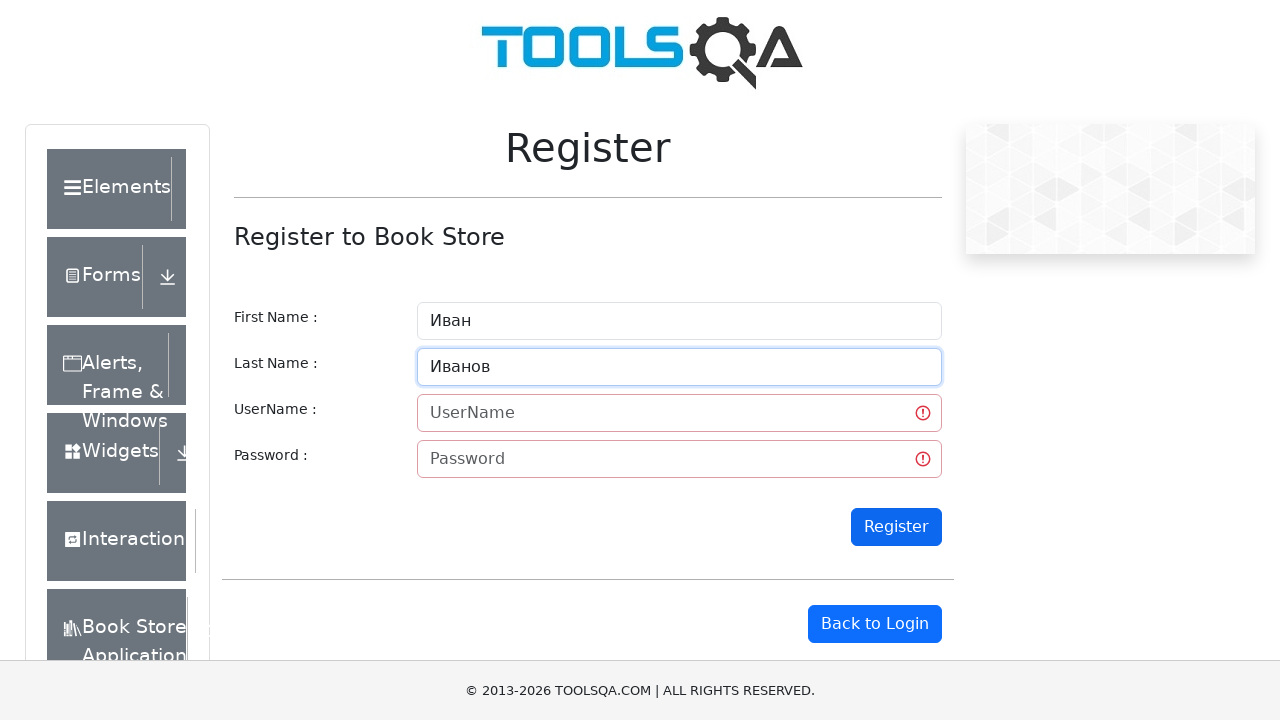

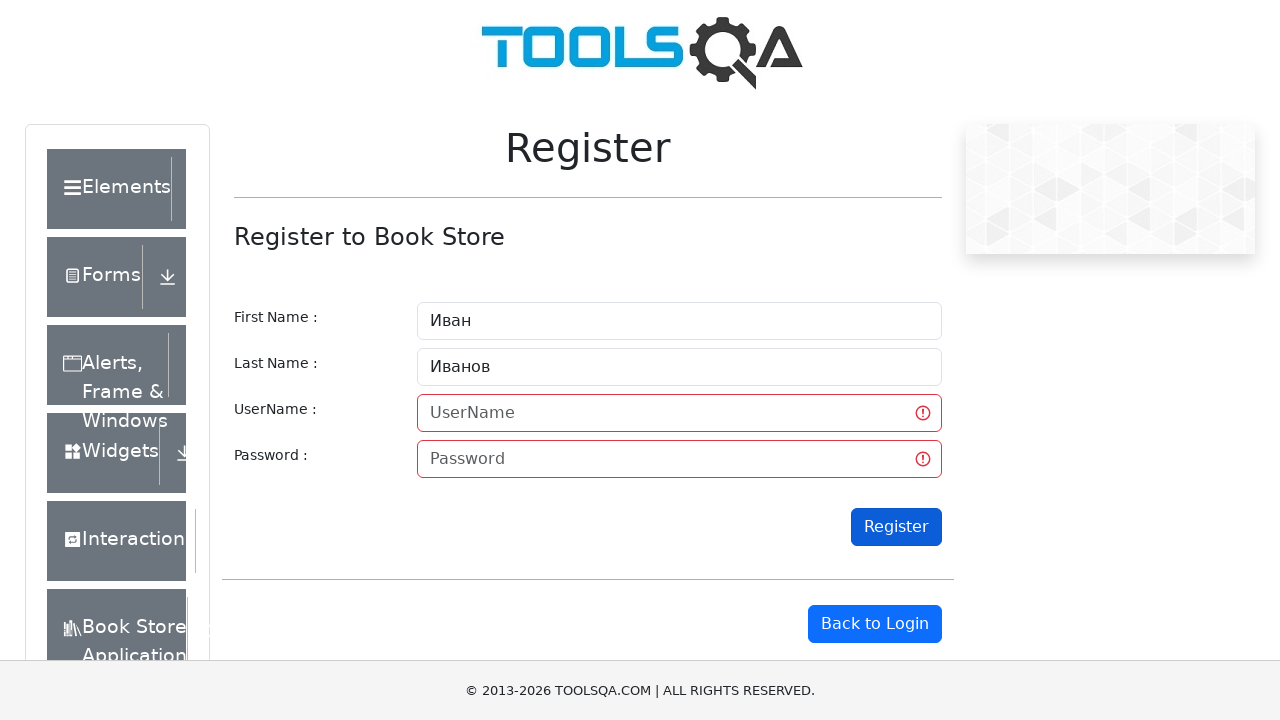